Tests regular click functionality by clicking a button and verifying the success message appears

Starting URL: https://demoqa.com/buttons

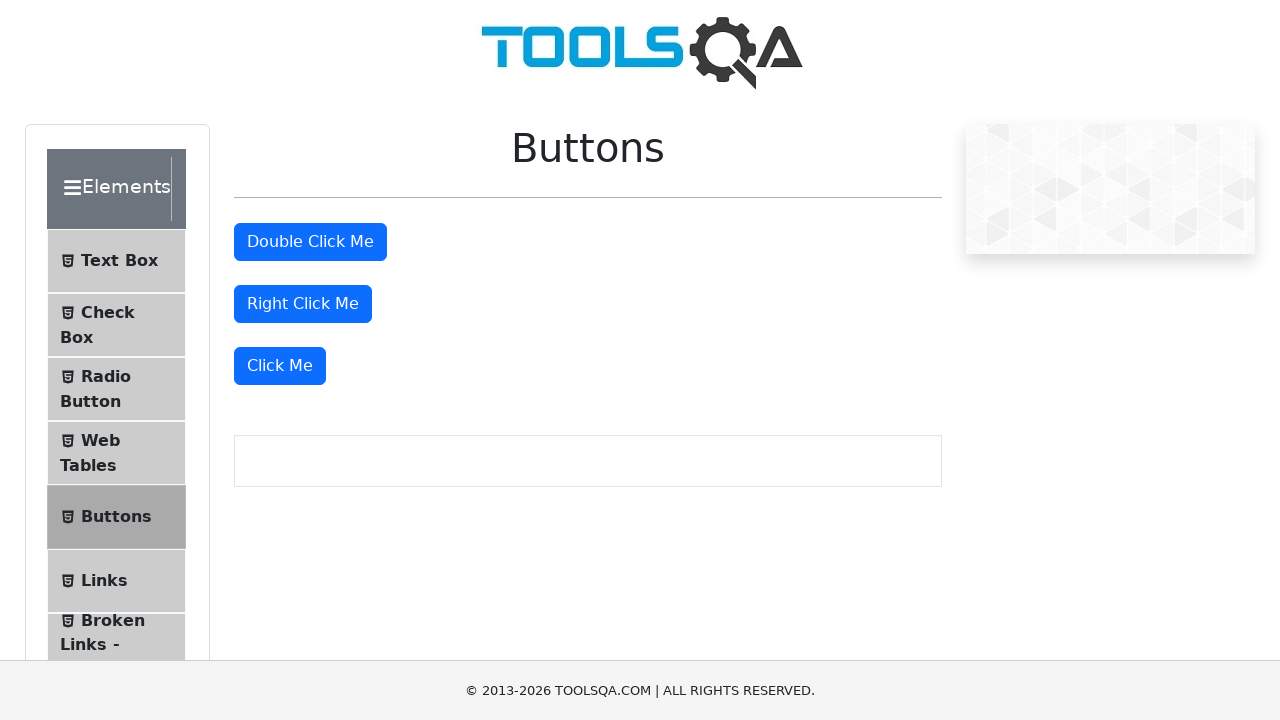

Verified success message is not visible initially
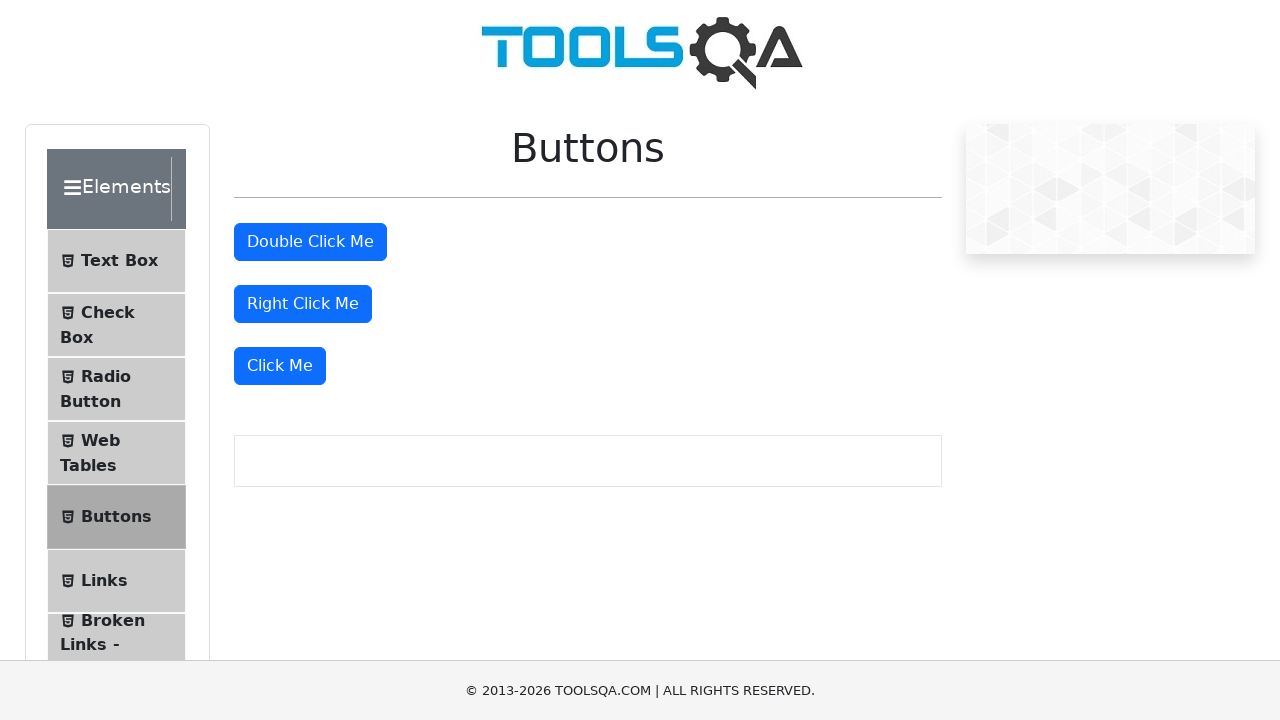

Clicked the 'Click Me' button at (280, 366) on xpath=//button[text()='Click Me']
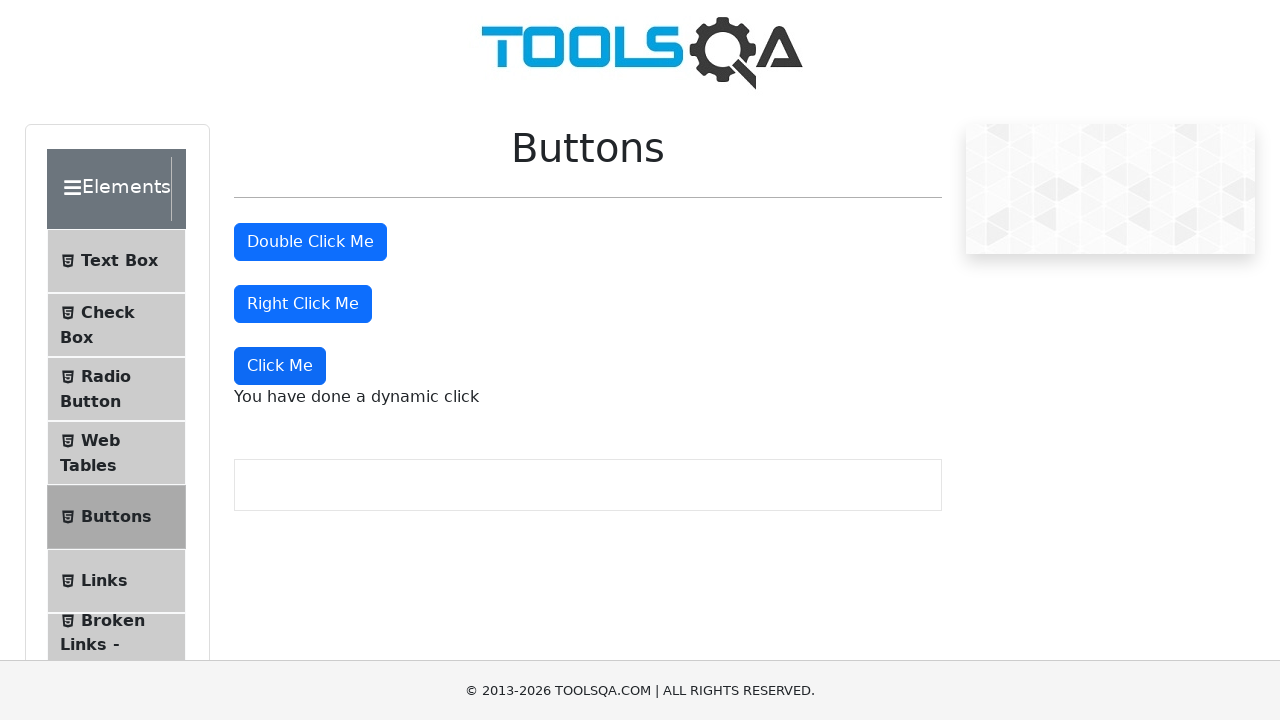

Success message element appeared
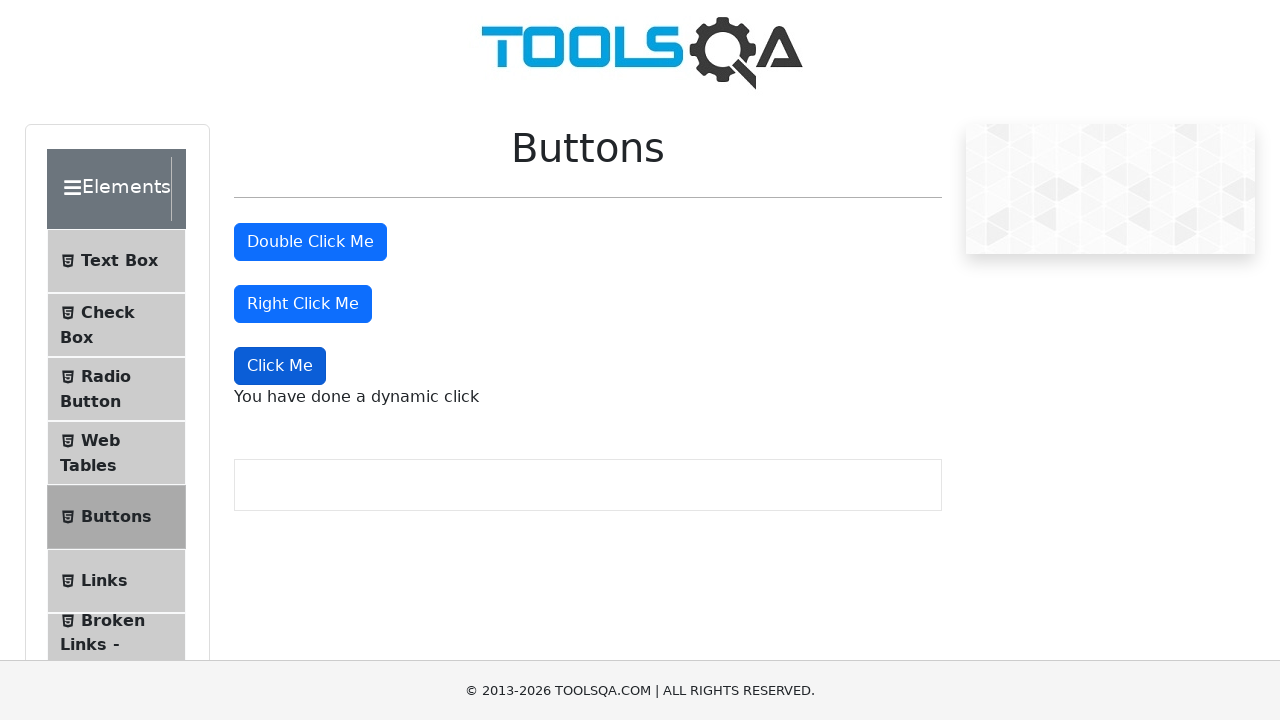

Verified success message text is 'You have done a dynamic click'
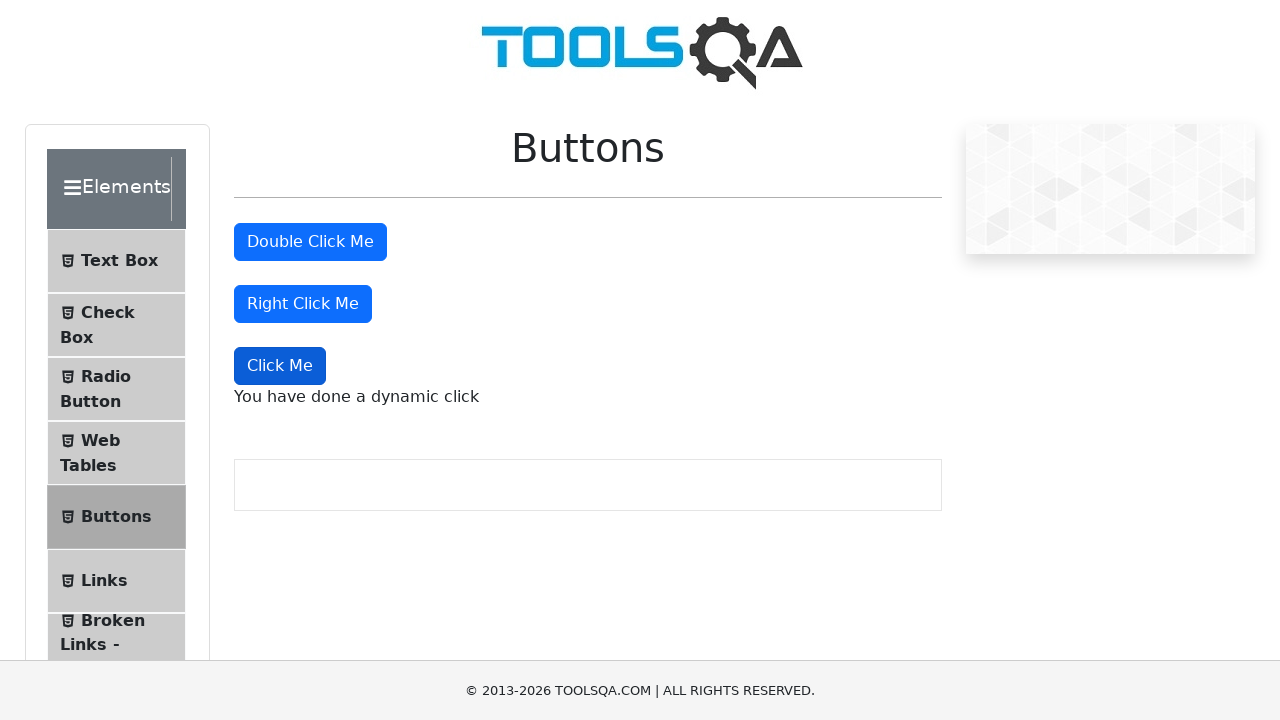

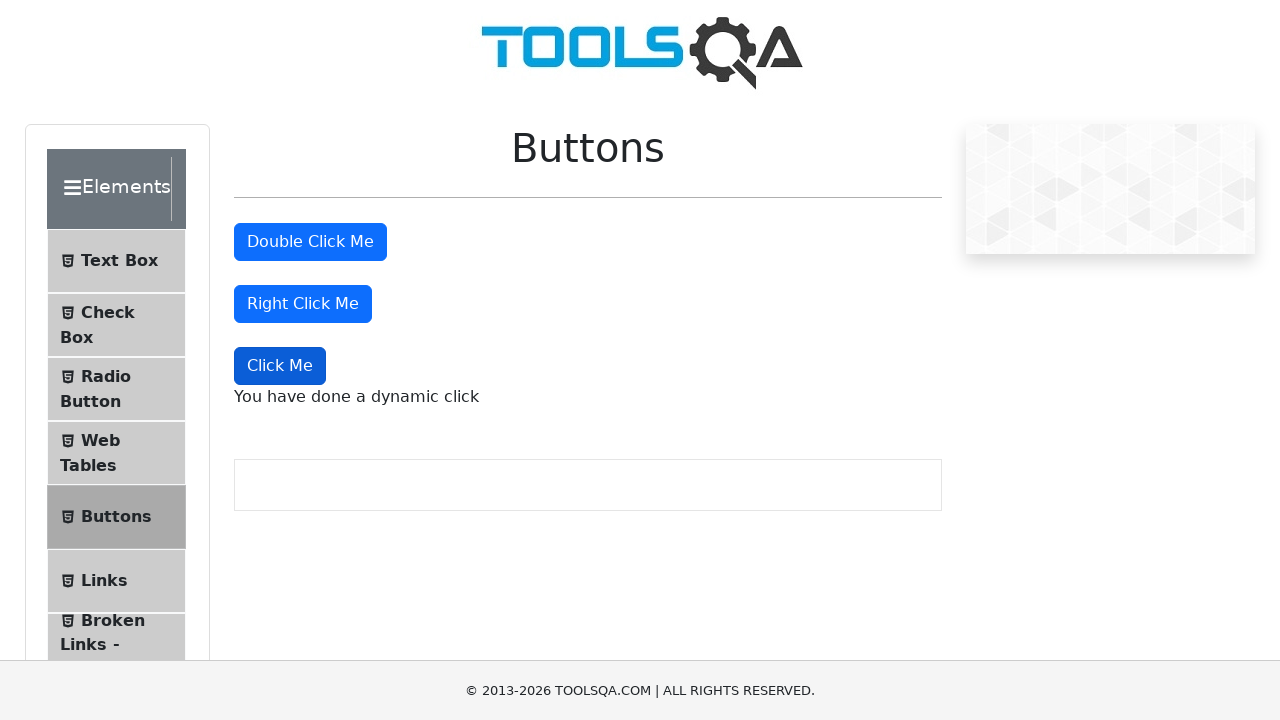